Tests alert functionality by filling a name field and clicking an alert button to trigger a JavaScript alert

Starting URL: https://rahulshettyacademy.com/AutomationPractice/

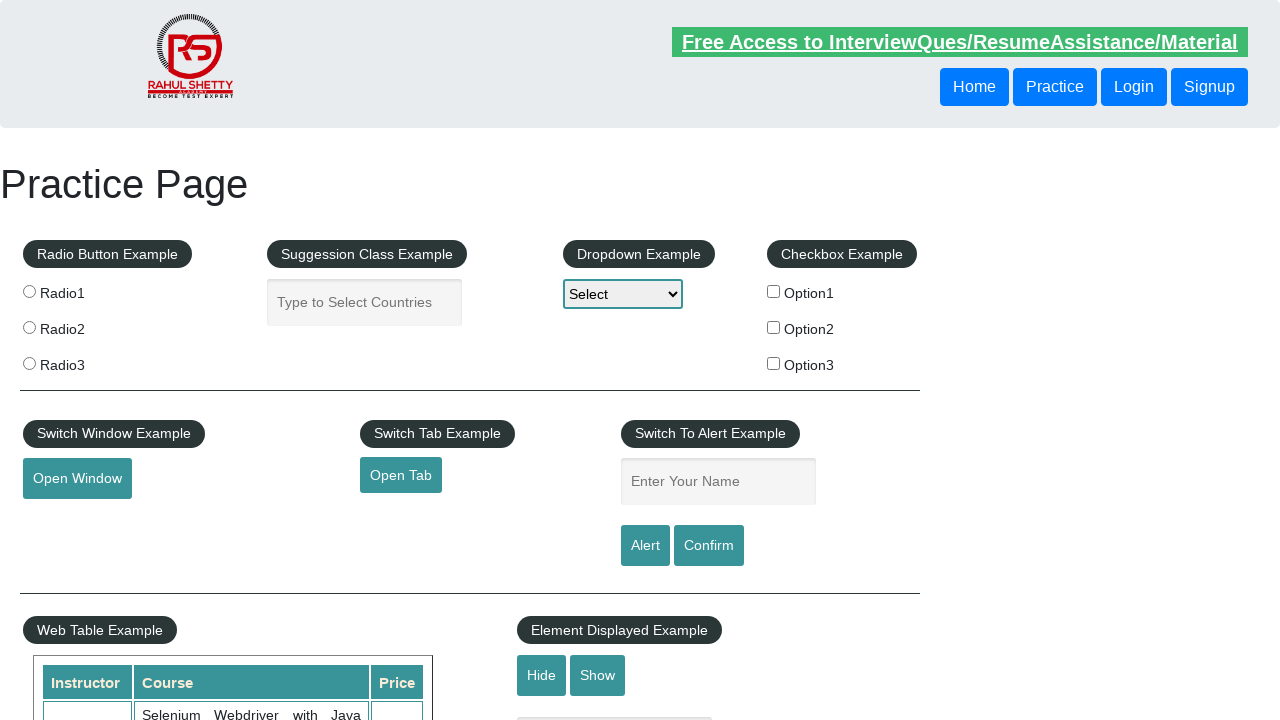

Filled name field with 'Albert' on #name
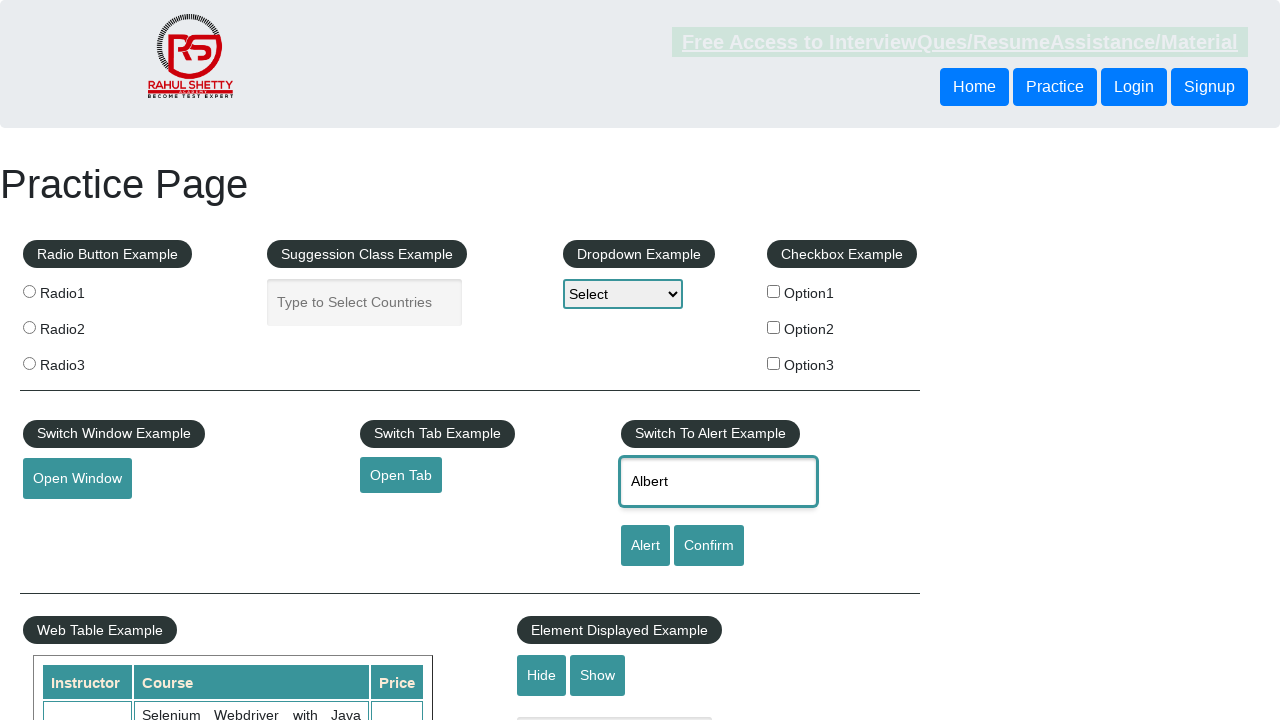

Clicked alert button to trigger JavaScript alert at (645, 546) on #alertbtn
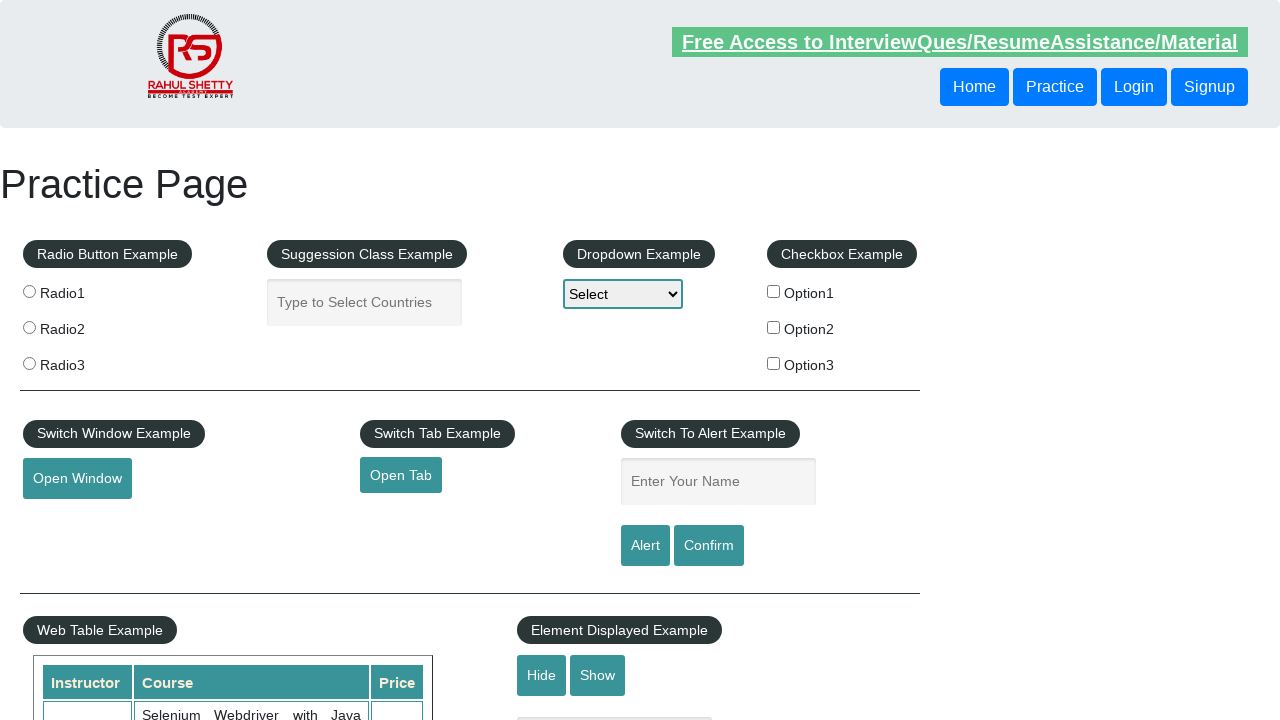

Set up alert dialog handler to accept alerts
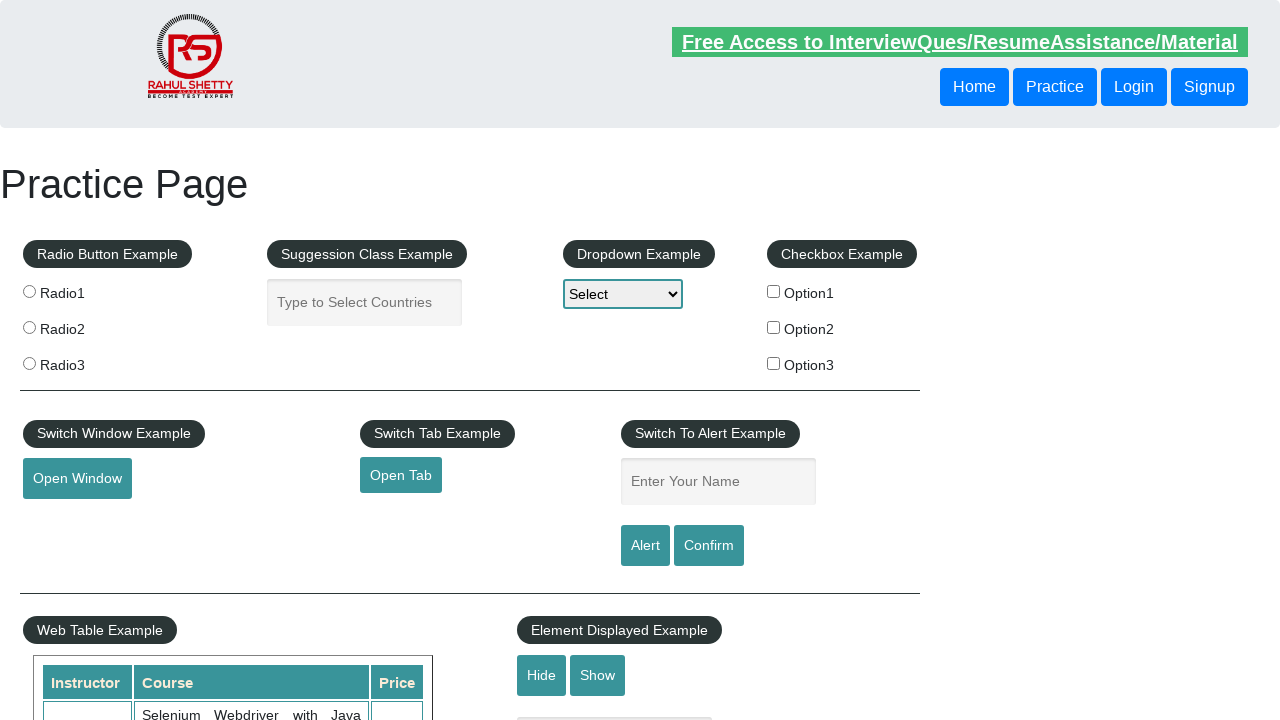

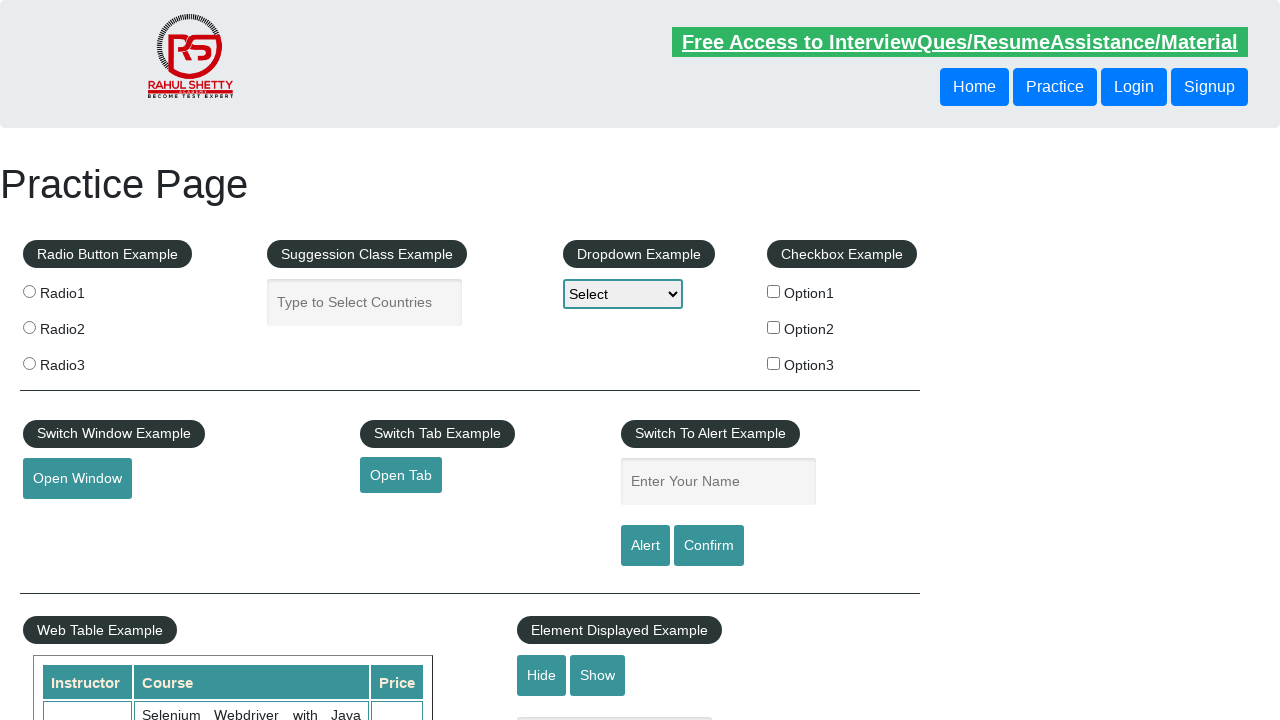